Tests calendar date picker functionality by navigating through year, month, and day views to select a specific date (June 15, 2027) and verifies the selected date is correctly displayed in the input fields.

Starting URL: https://rahulshettyacademy.com/seleniumPractise/#/offers

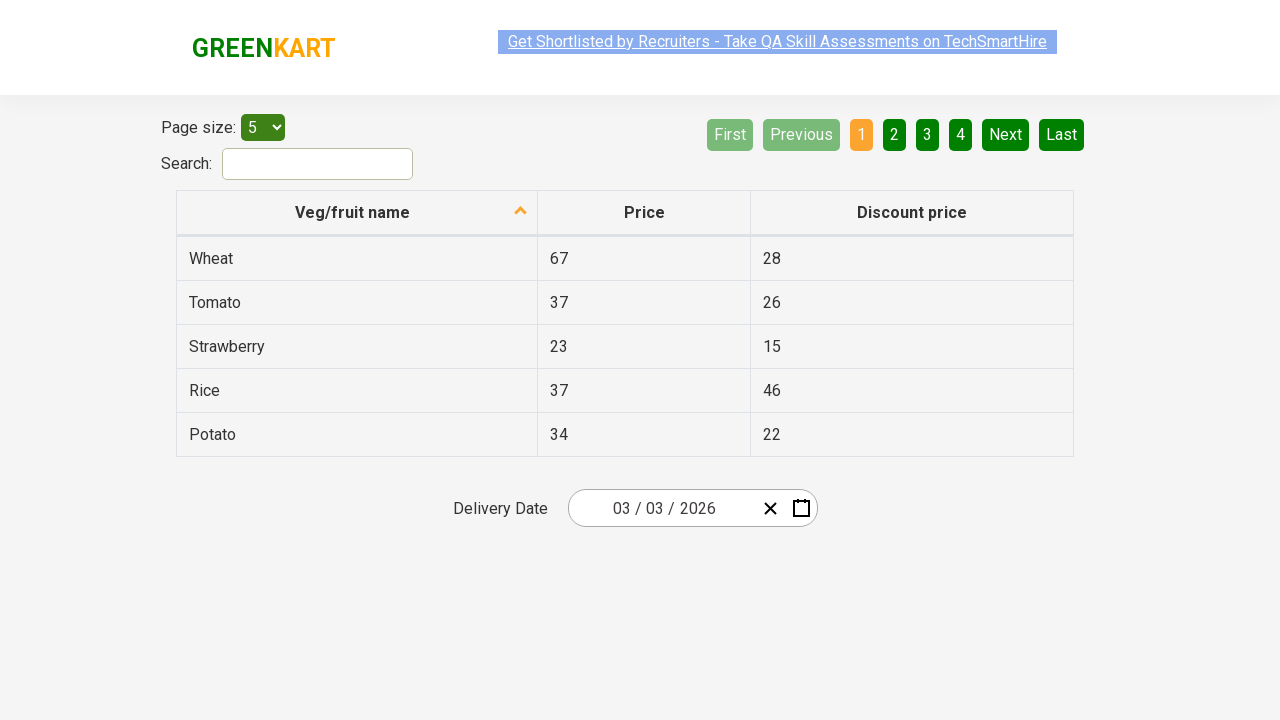

Clicked calendar button to open date picker at (801, 508) on svg.react-date-picker__calendar-button__icon.react-date-picker__button__icon
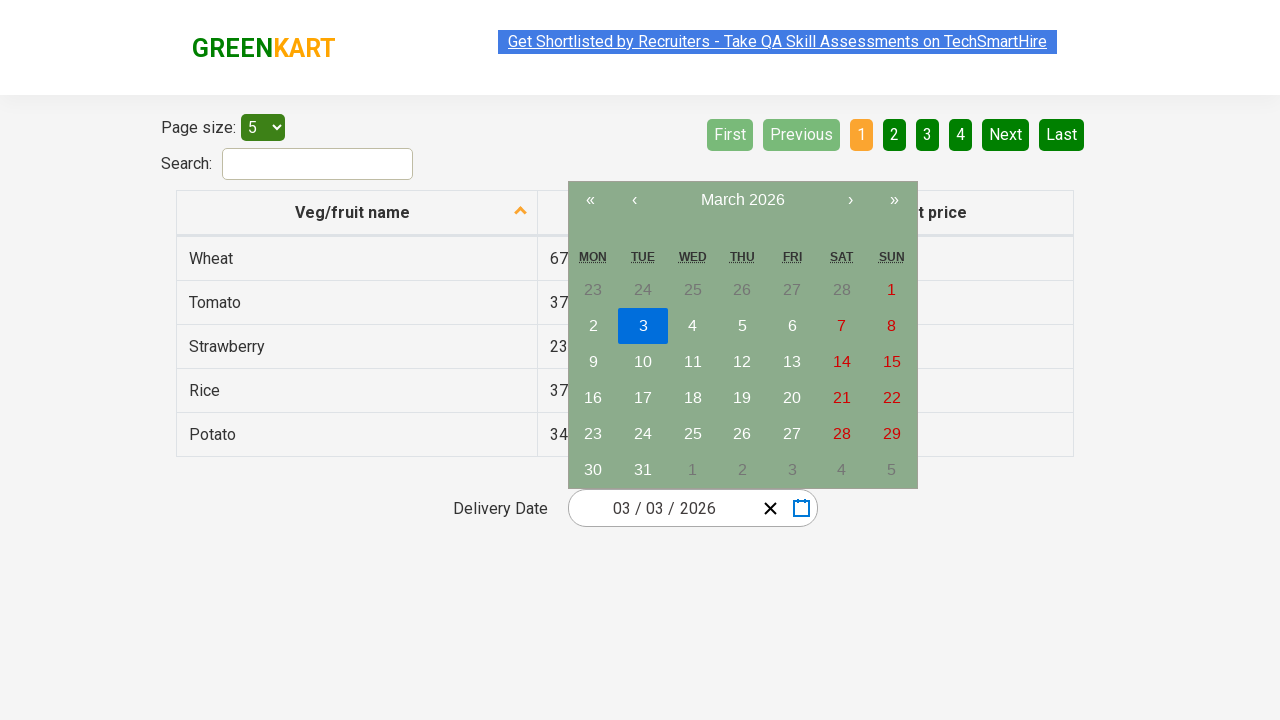

Clicked navigation label first time to zoom out to year view at (742, 200) on button.react-calendar__navigation__label
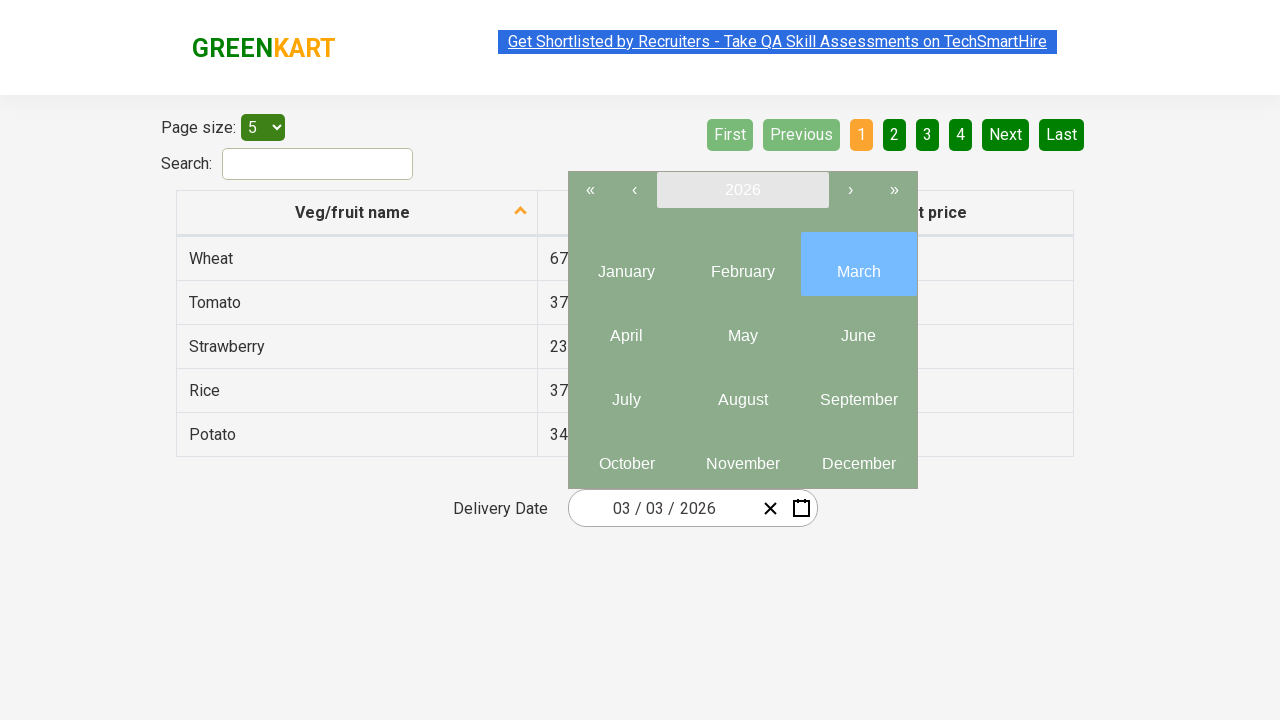

Clicked navigation label second time to zoom out to decade view at (742, 190) on button.react-calendar__navigation__label
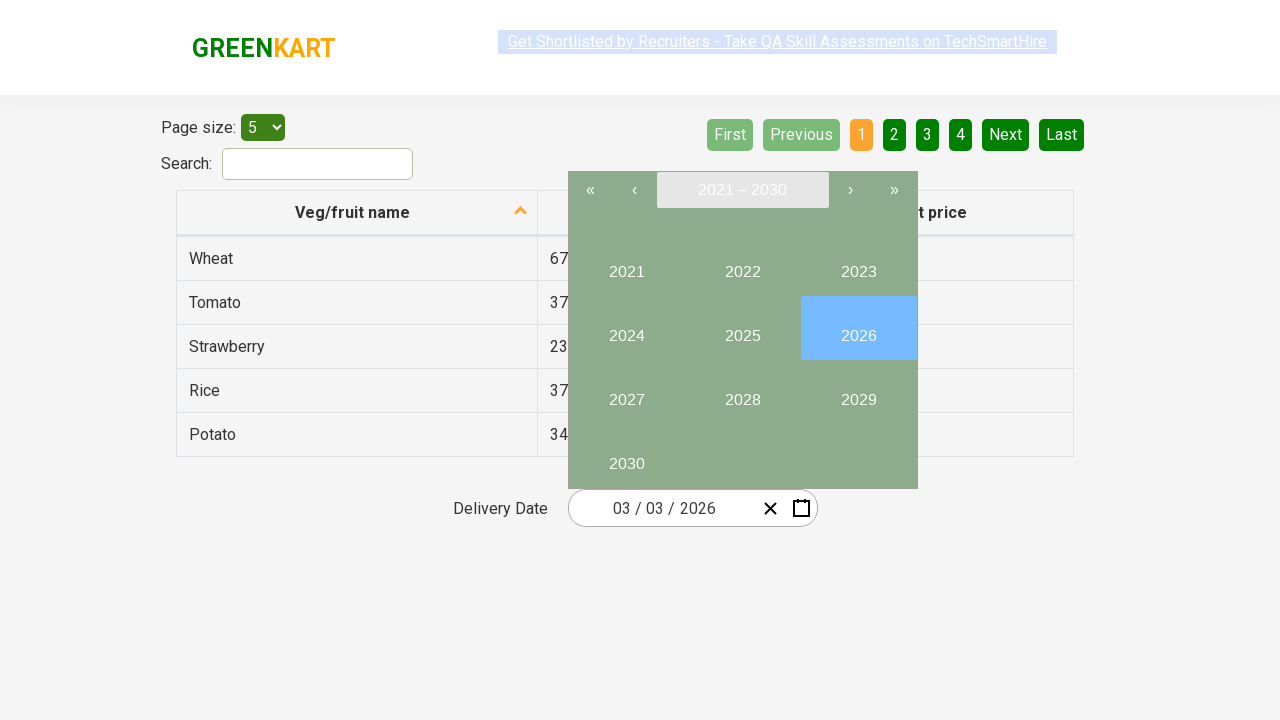

Selected year 2027 from decade view at (626, 392) on button.react-calendar__tile.react-calendar__decade-view__years__year:nth-child(7
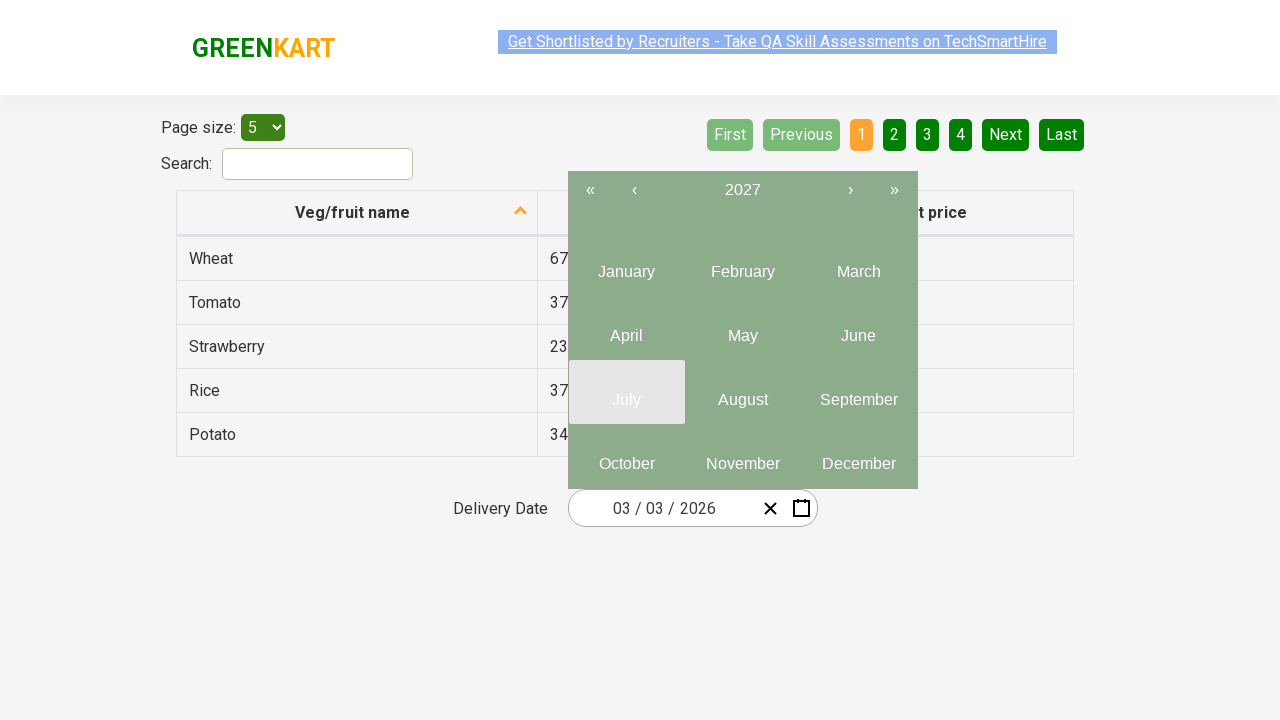

Selected June (month 6) from year 2027 view at (858, 328) on button.react-calendar__tile.react-calendar__year-view__months__month:nth-child(6
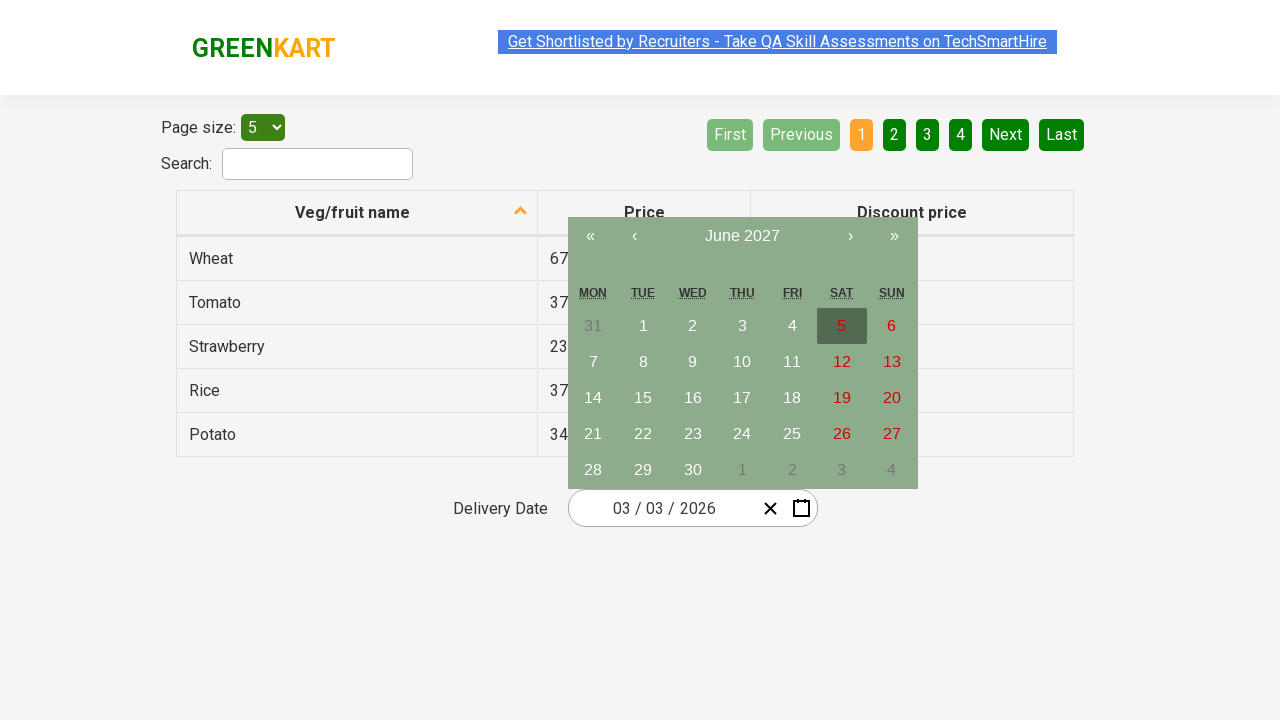

Selected day 15 from June 2027 calendar at (643, 398) on button.react-calendar__tile:nth-child(16)
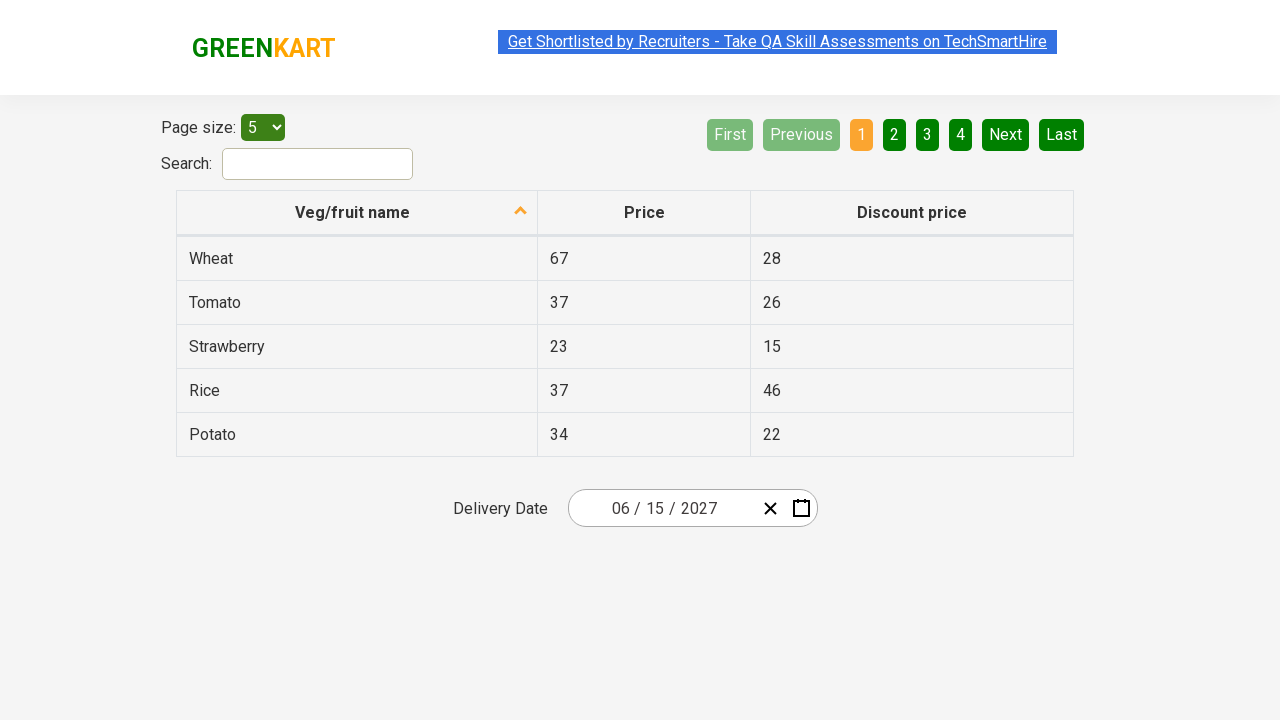

Date input fields updated after selecting June 15, 2027
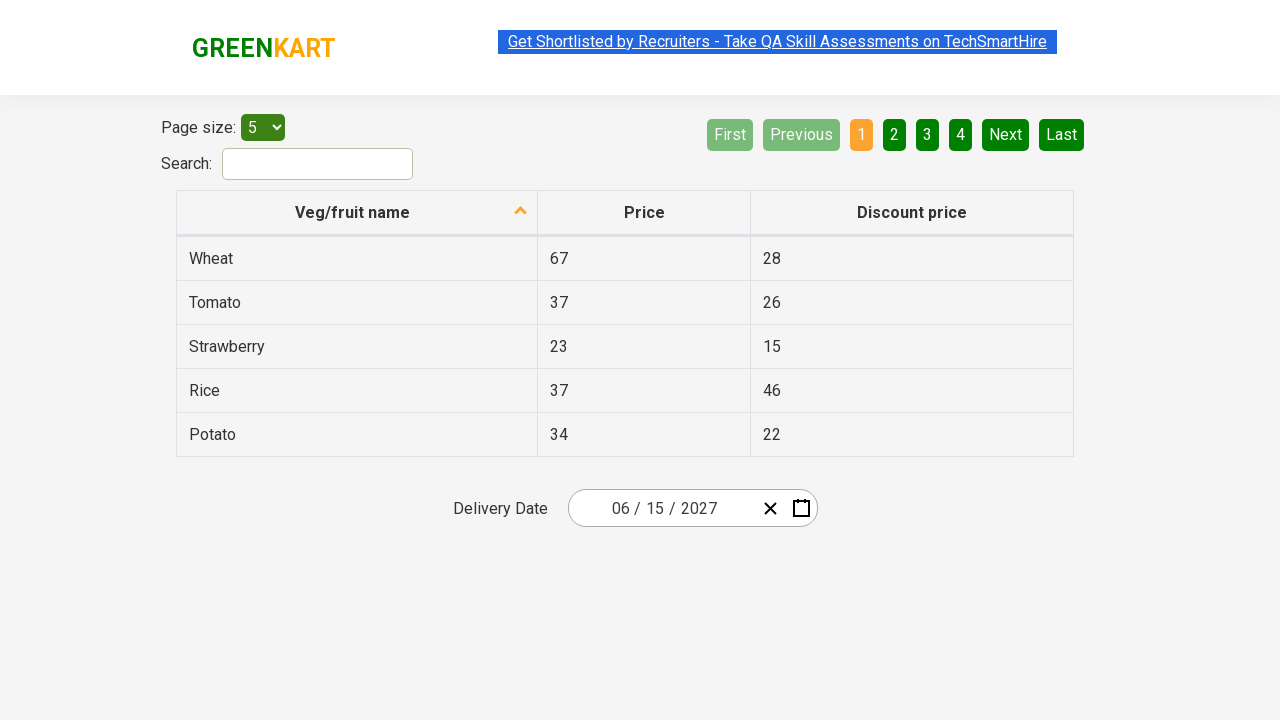

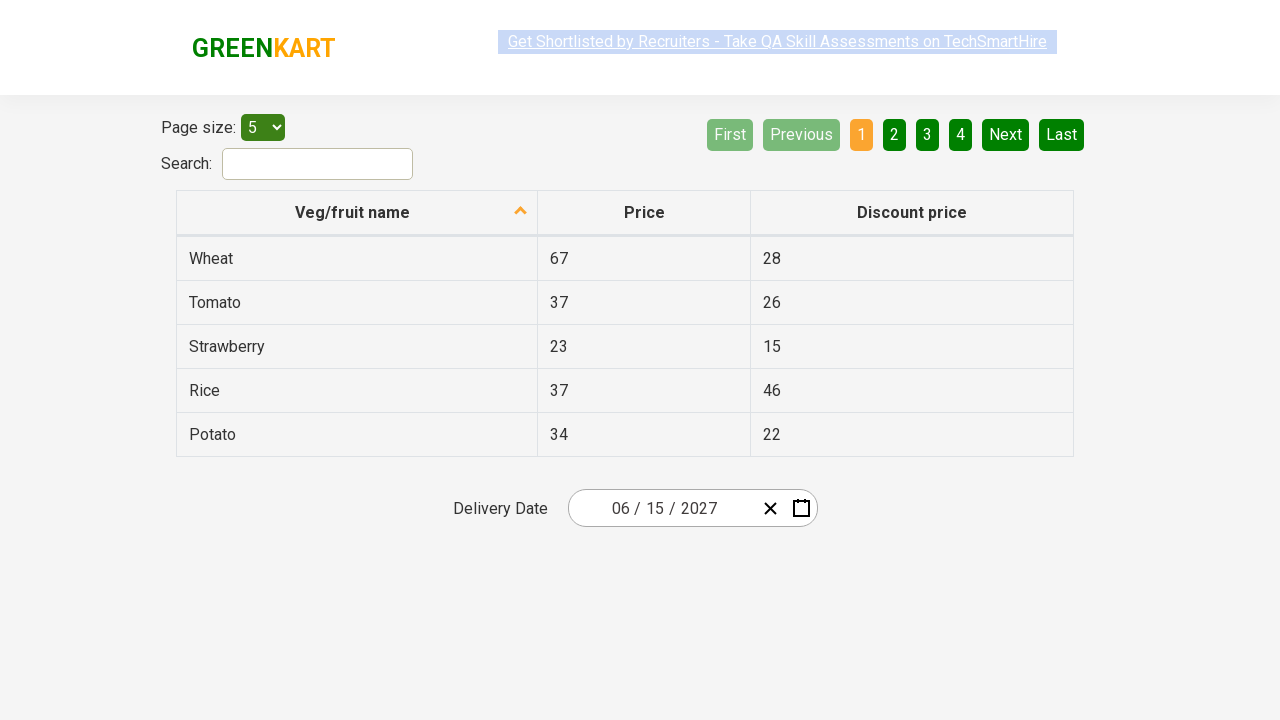